Tests right-click context menu functionality, handles alert dialog, navigates to a linked page in a new window, and verifies page content

Starting URL: https://the-internet.herokuapp.com/context_menu

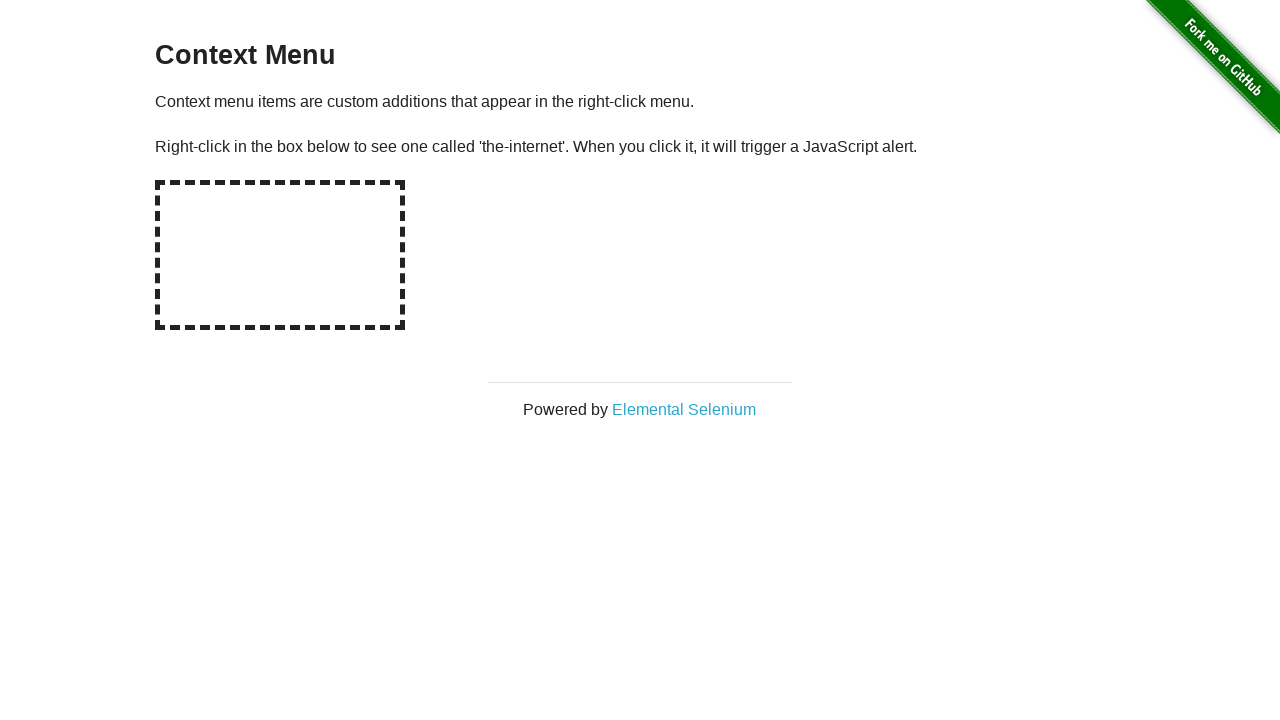

Located the hot-spot element for right-click
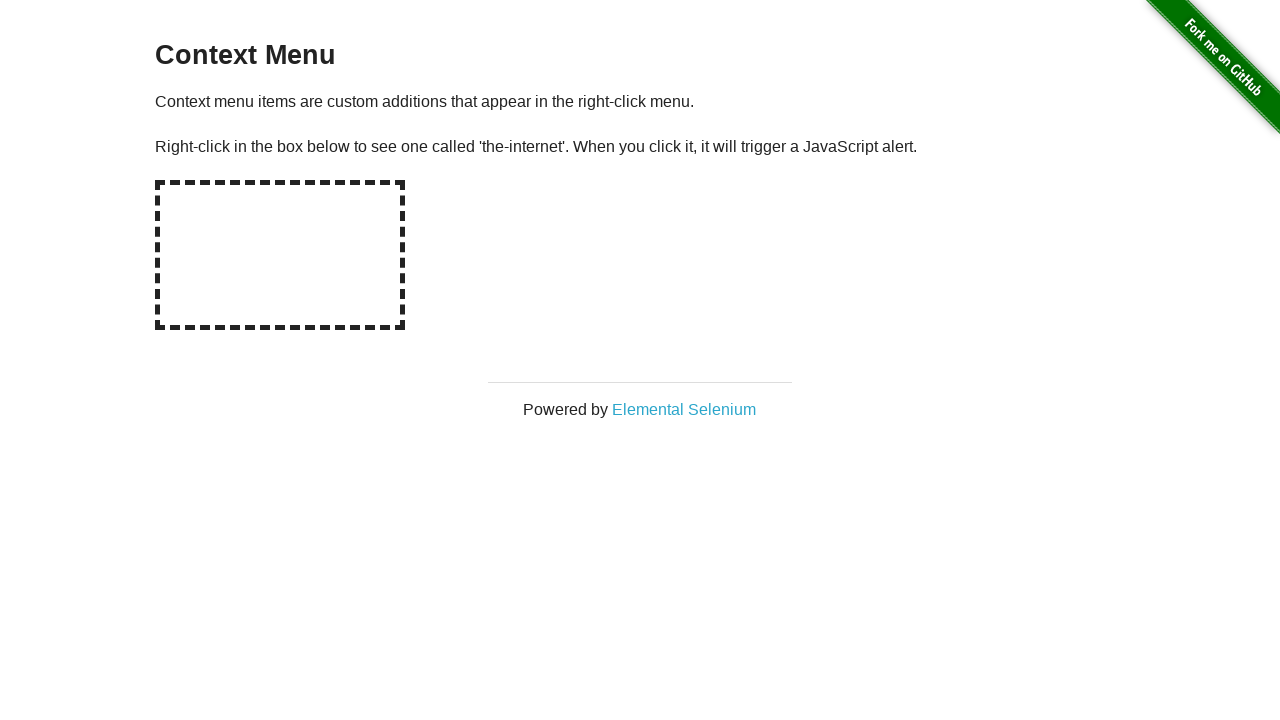

Right-clicked on the hot-spot area at (280, 255) on #hot-spot
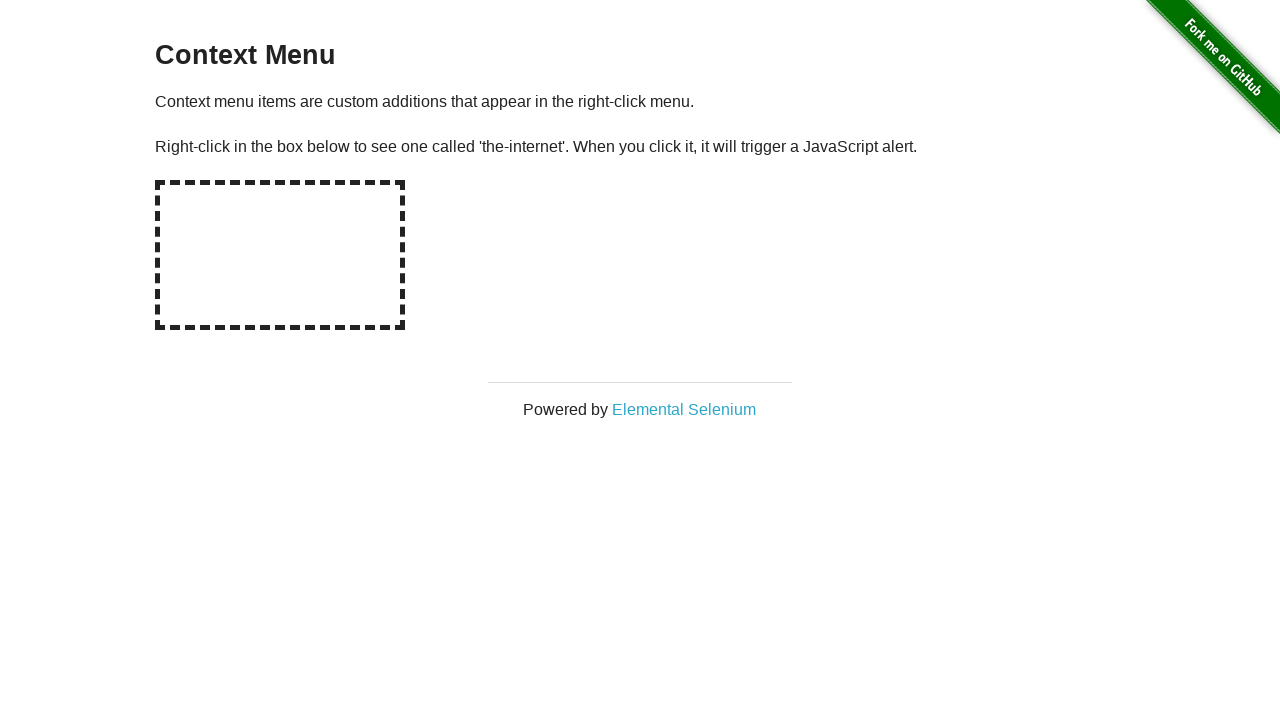

Set up dialog handler to accept alerts
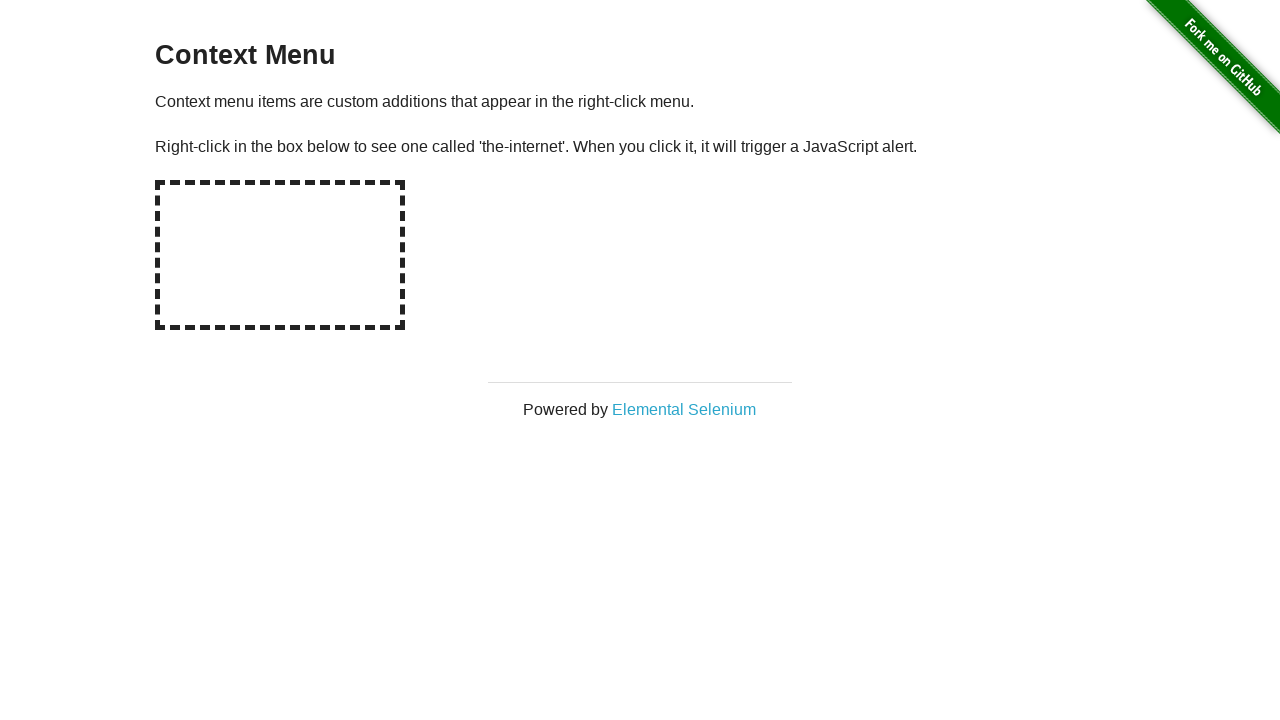

Clicked on Elemental Selenium link at (684, 409) on text='Elemental Selenium'
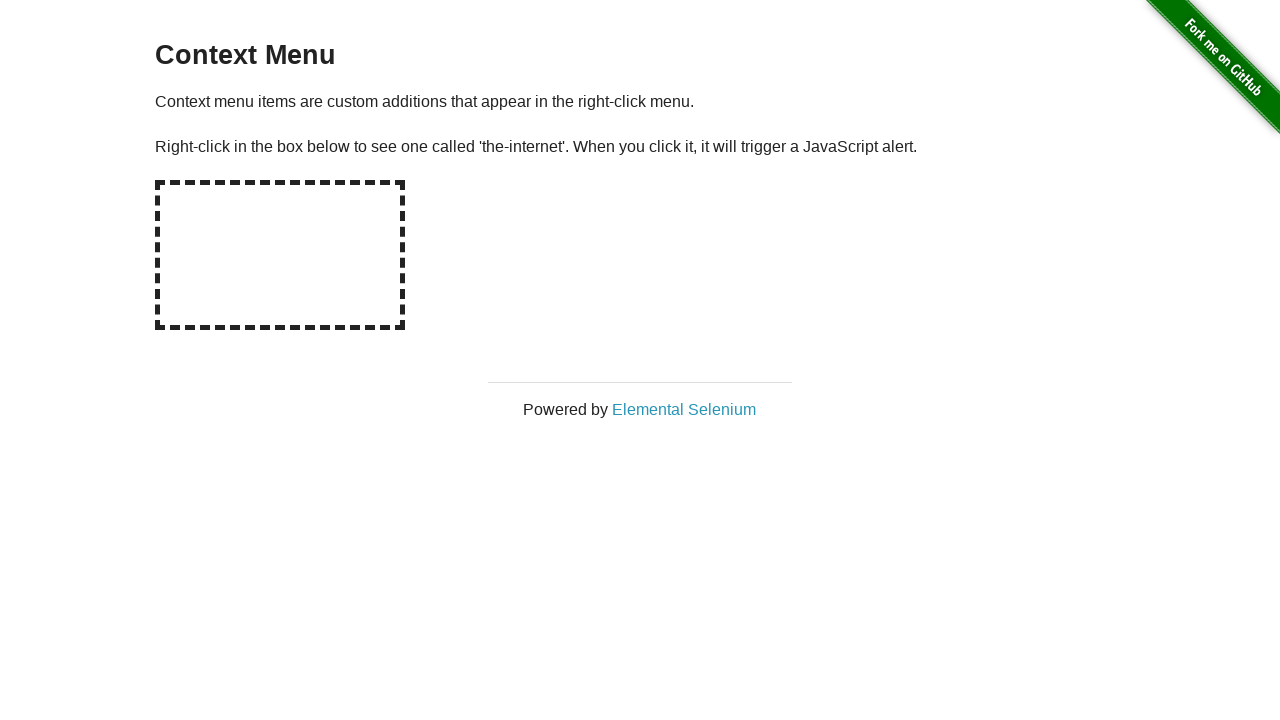

New page loaded and ready
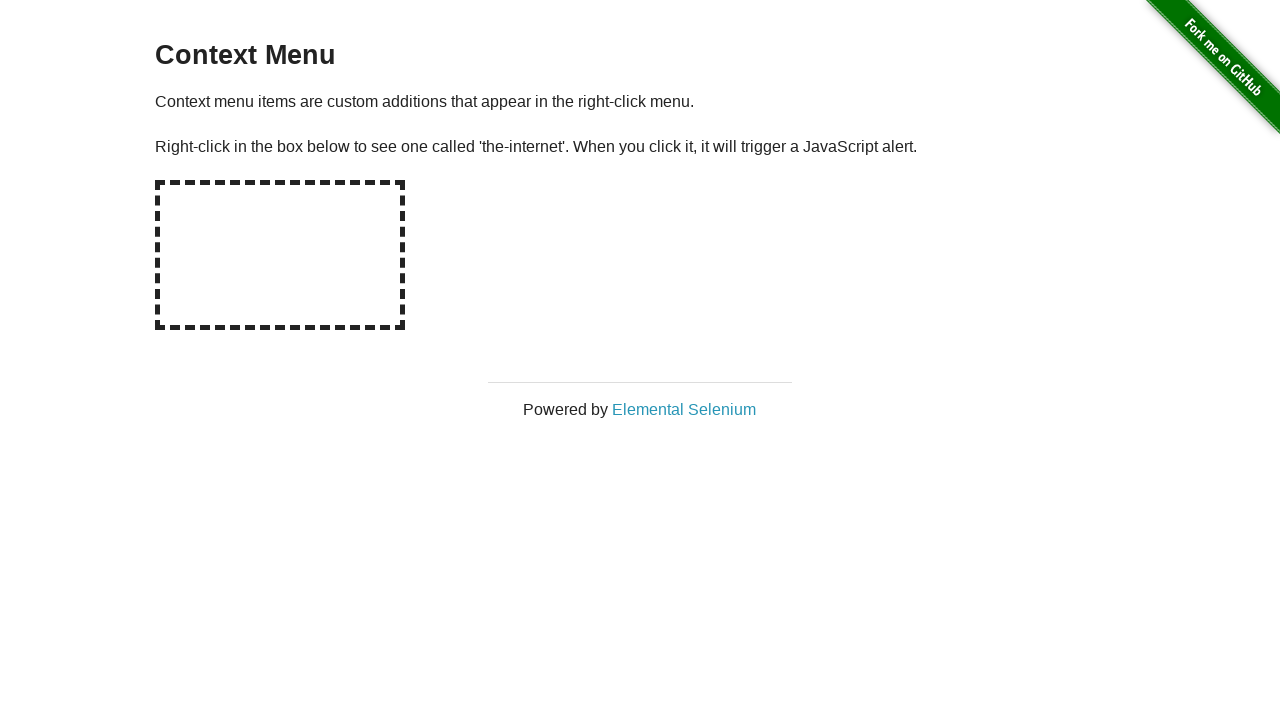

Verified h1 tag contains 'Elemental Selenium'
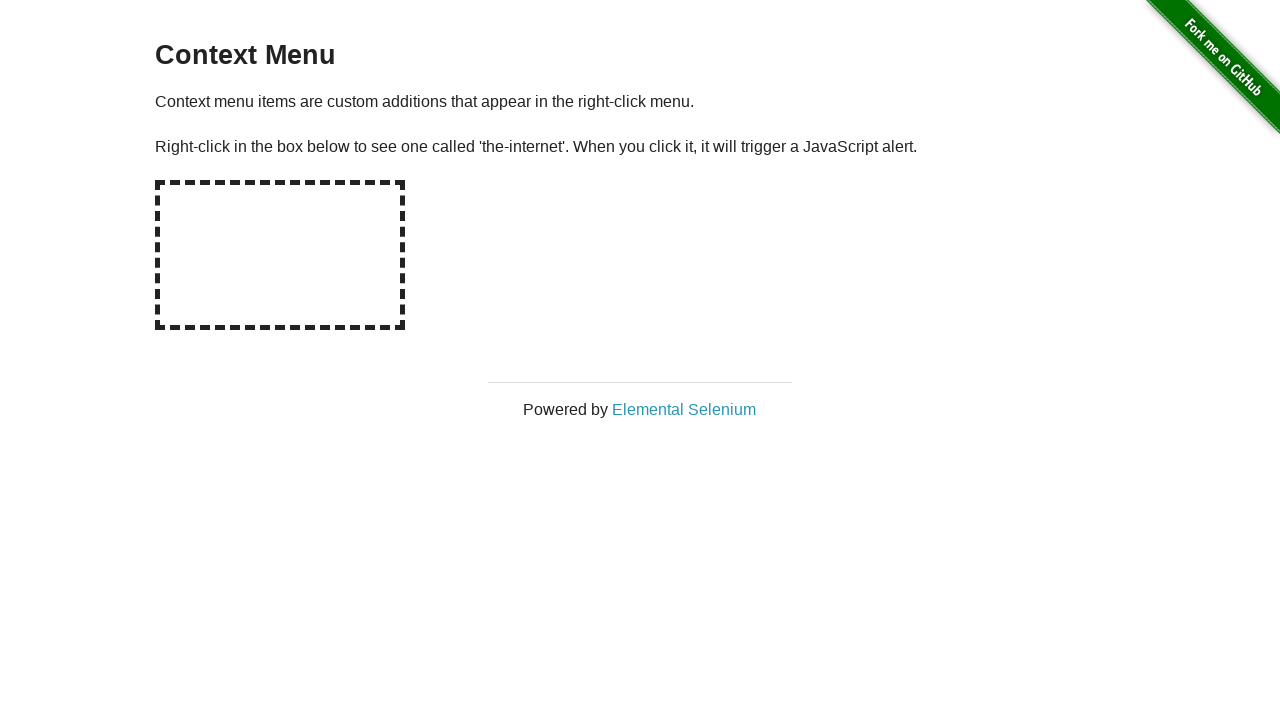

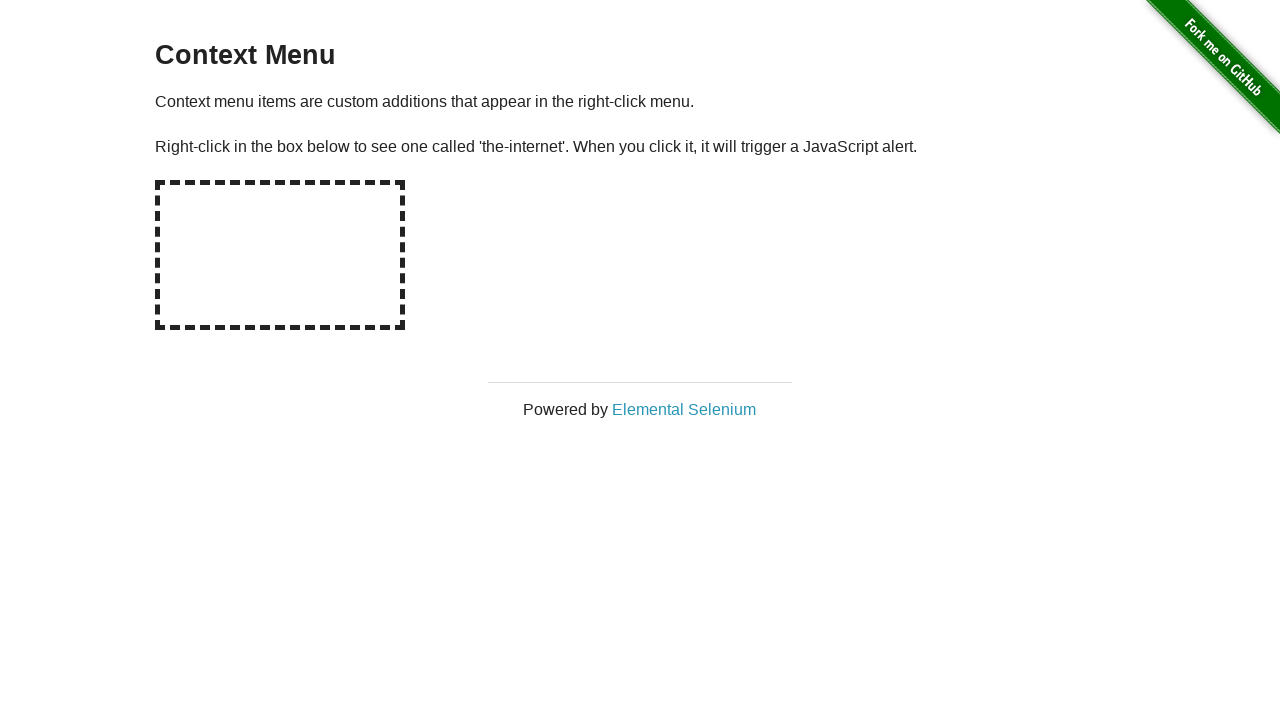